Tests the GreenCart shopping flow by searching for a vegetable, adding it to the cart with an incremented quantity, and proceeding to checkout to verify the item appears correctly.

Starting URL: https://rahulshettyacademy.com/seleniumPractise/#/

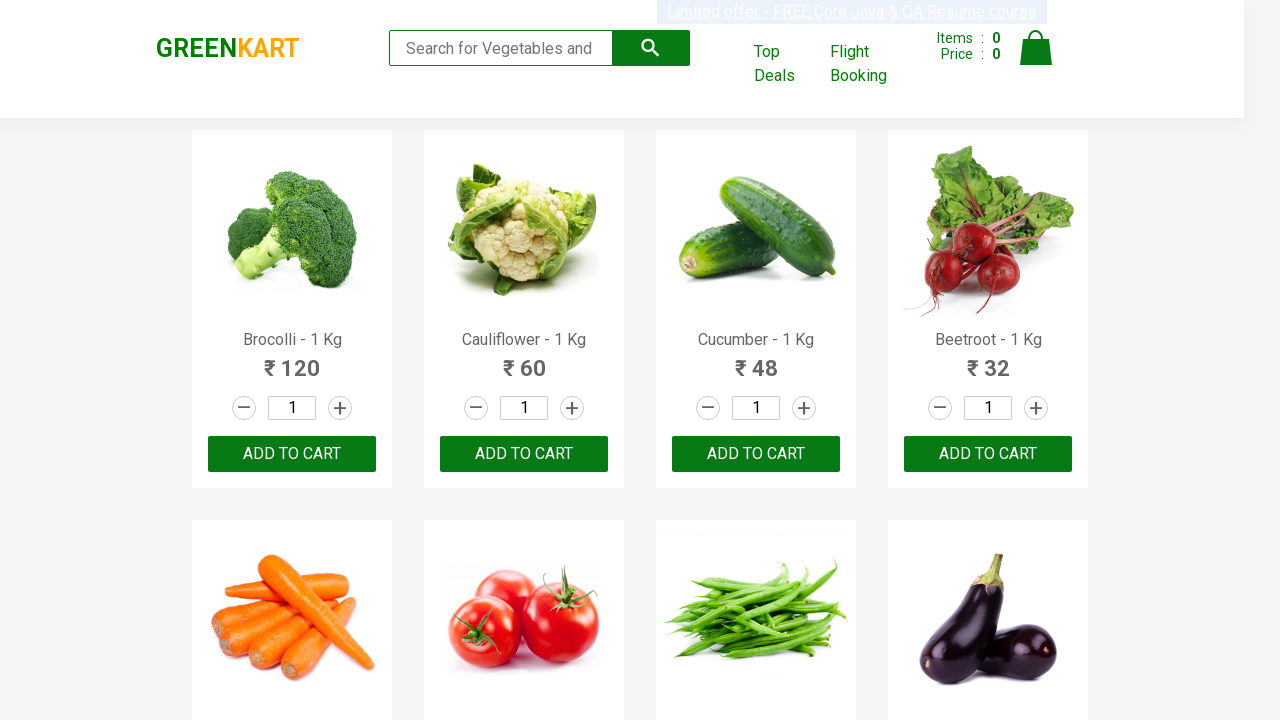

Filled search field with 'Tomato' on input.search-keyword
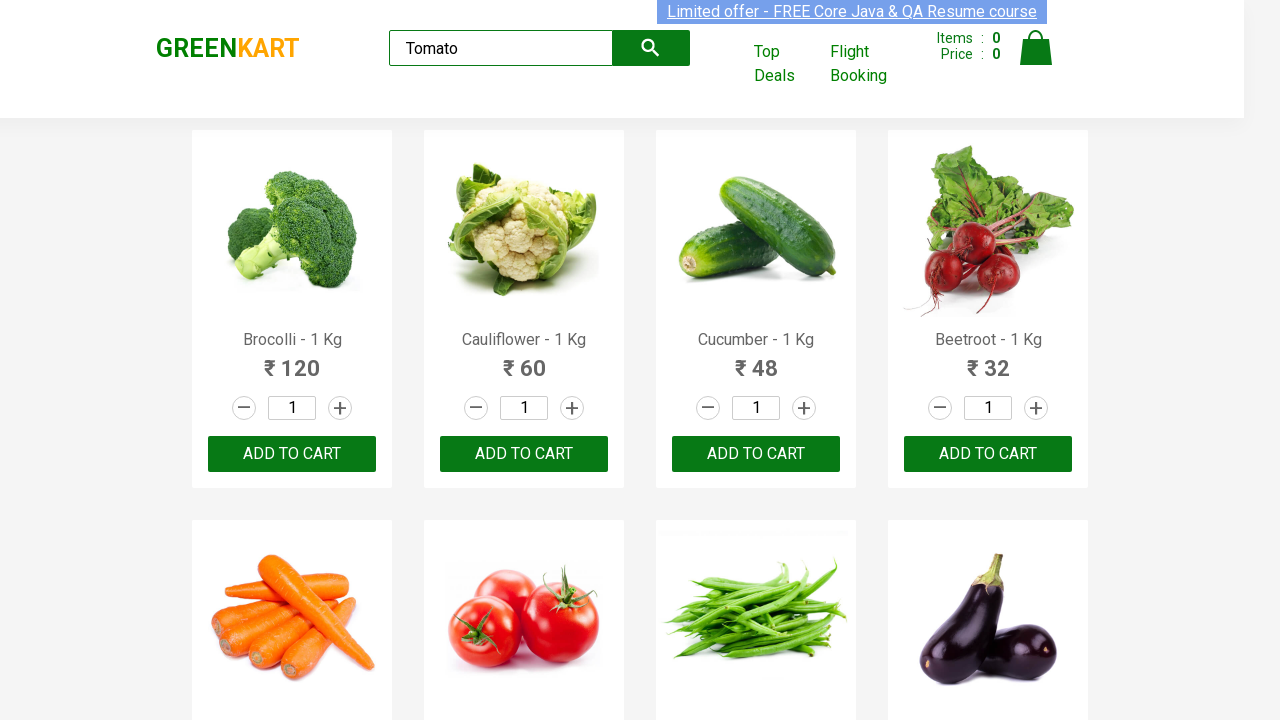

Waited for search results to load
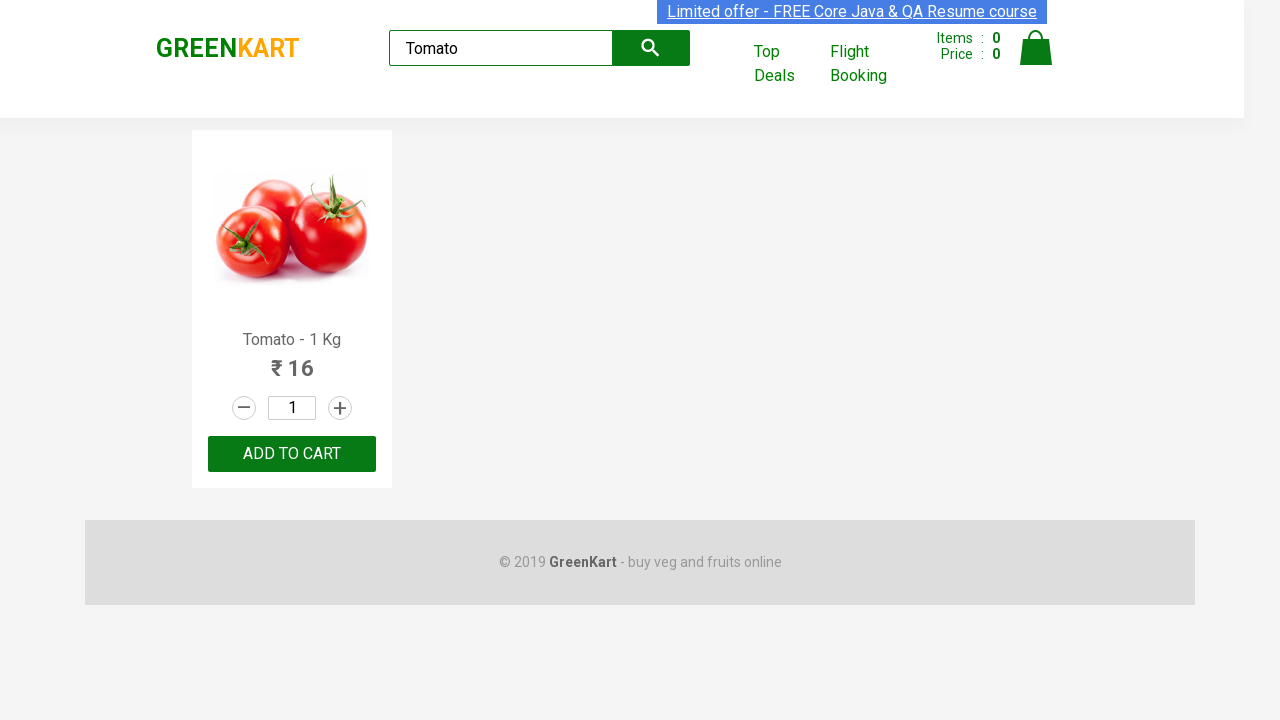

Incremented product quantity at (340, 408) on a.increment
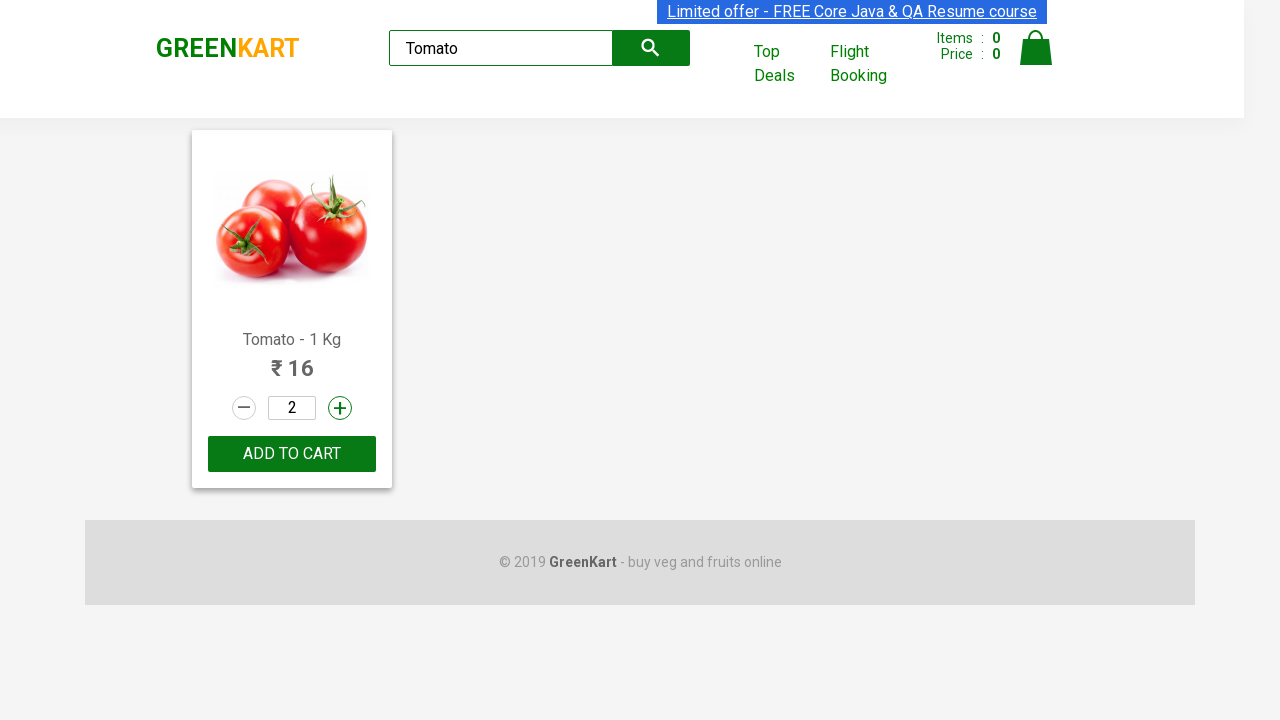

Clicked ADD TO CART button at (292, 454) on xpath=//button[contains(text(),'ADD TO CART')]
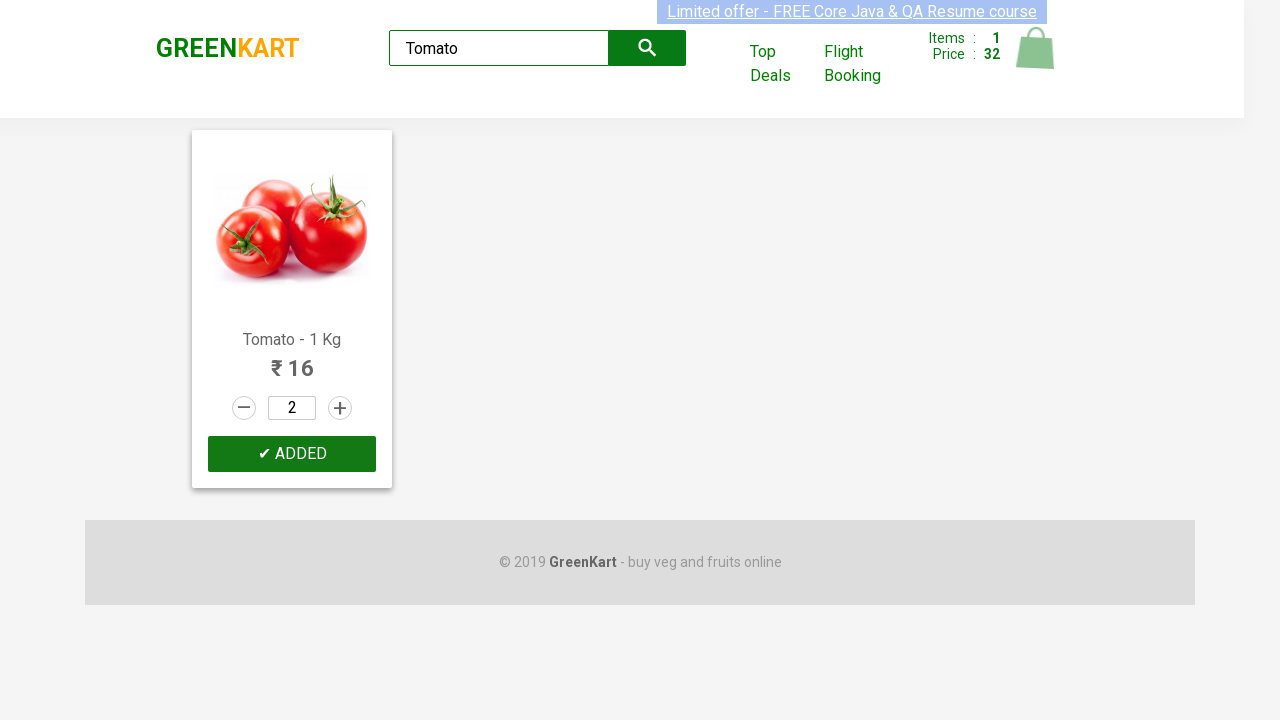

Clicked cart icon to view cart at (1036, 48) on xpath=//a[@class='cart-icon']//img
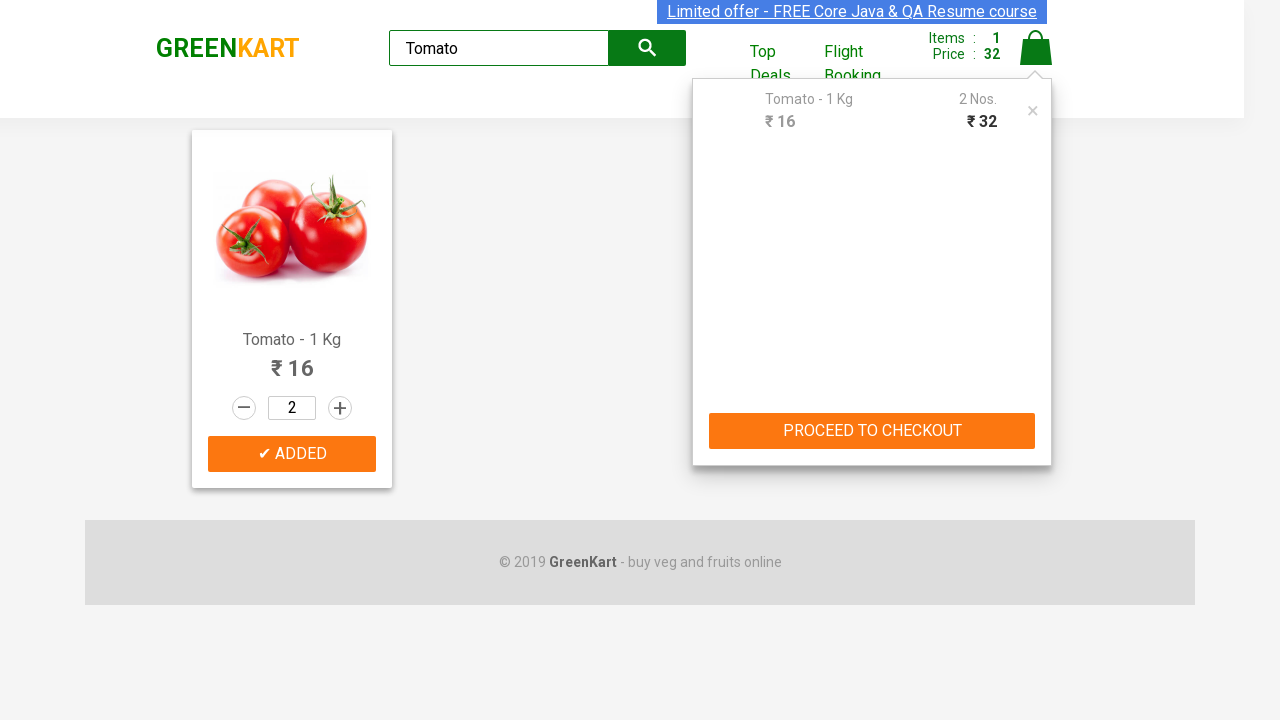

Clicked PROCEED TO CHECKOUT button at (872, 431) on xpath=//button[contains(text(),'PROCEED TO CHECKOUT')]
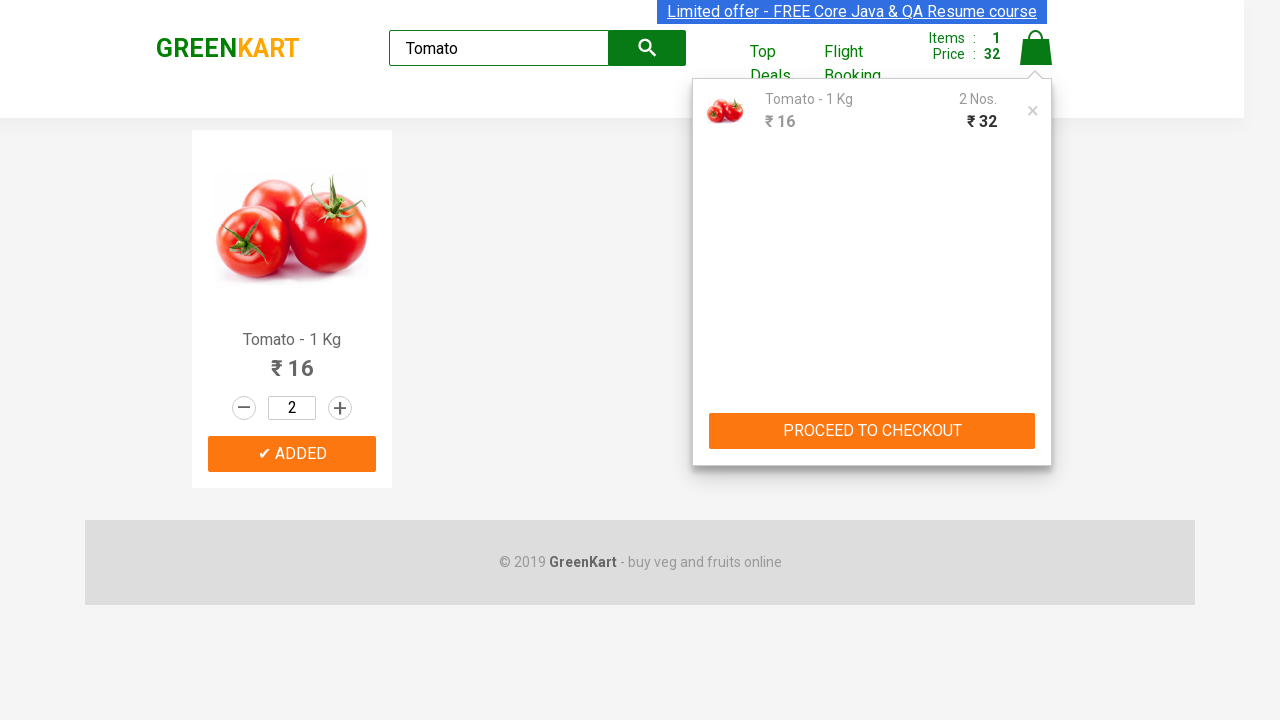

Product name element loaded on checkout page
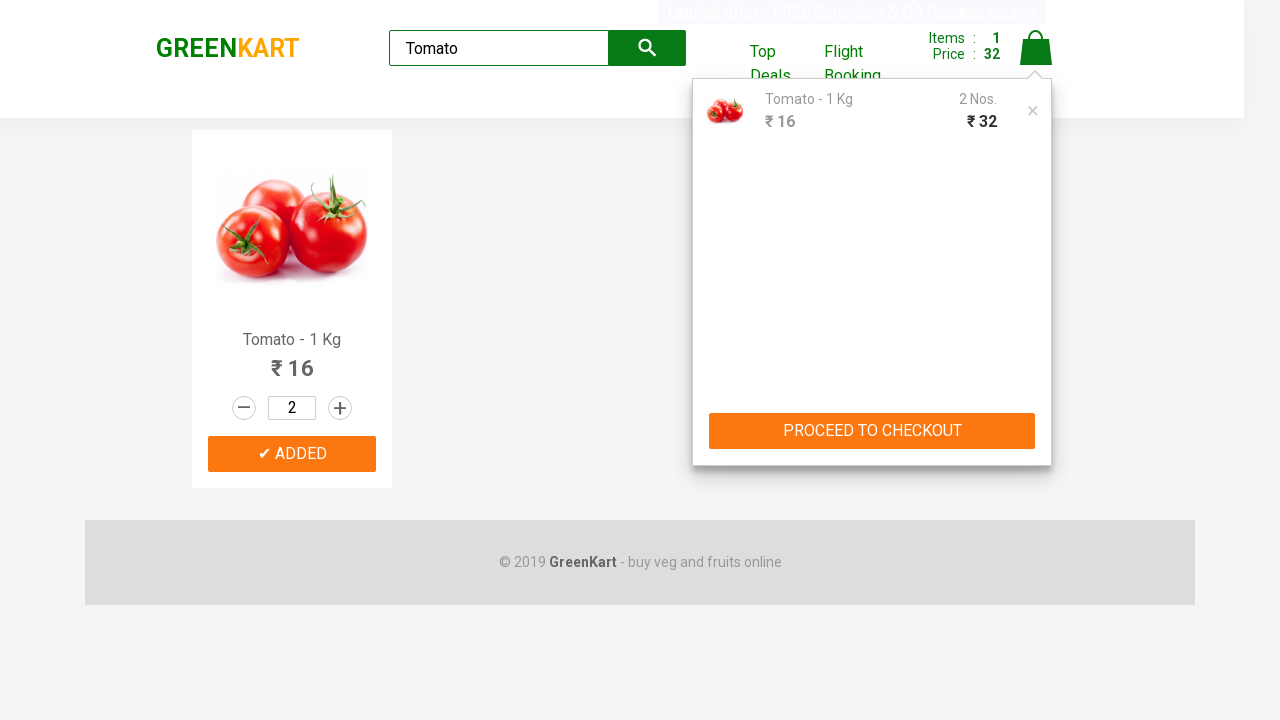

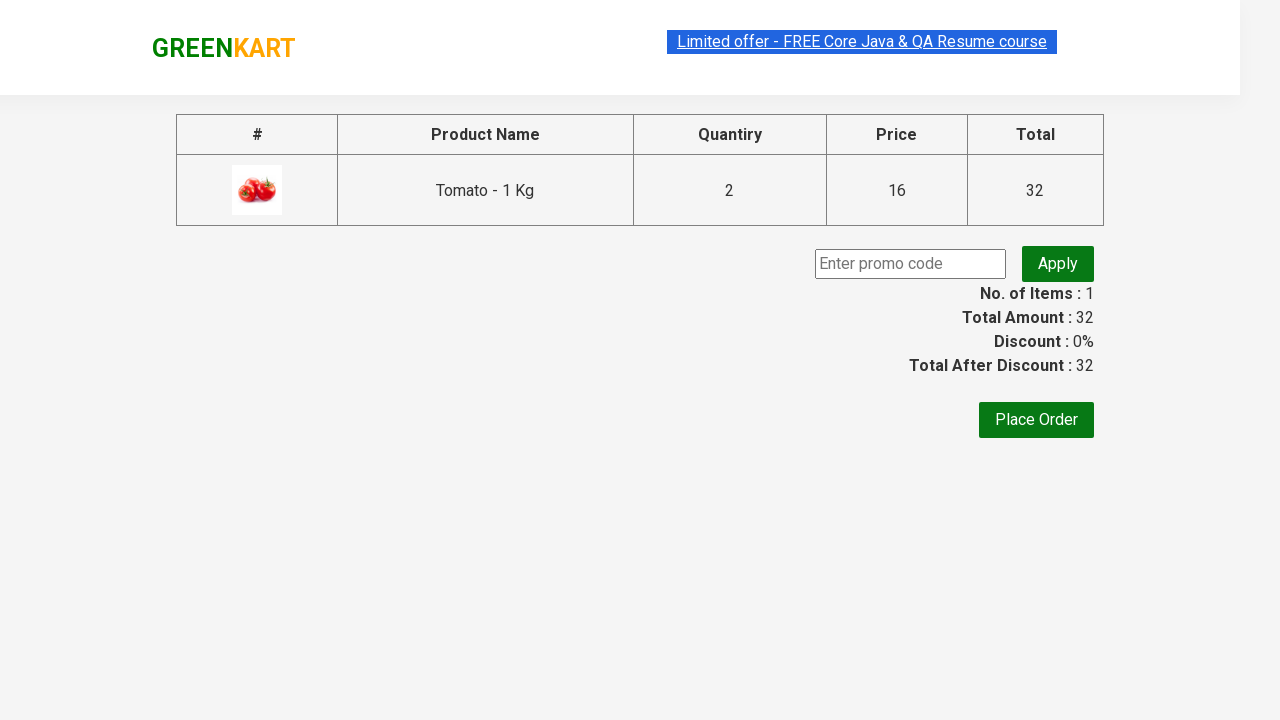